Tests drag and drop functionality by dragging a panel element to a new position on the page

Starting URL: https://www.leafground.com/drag.xhtml

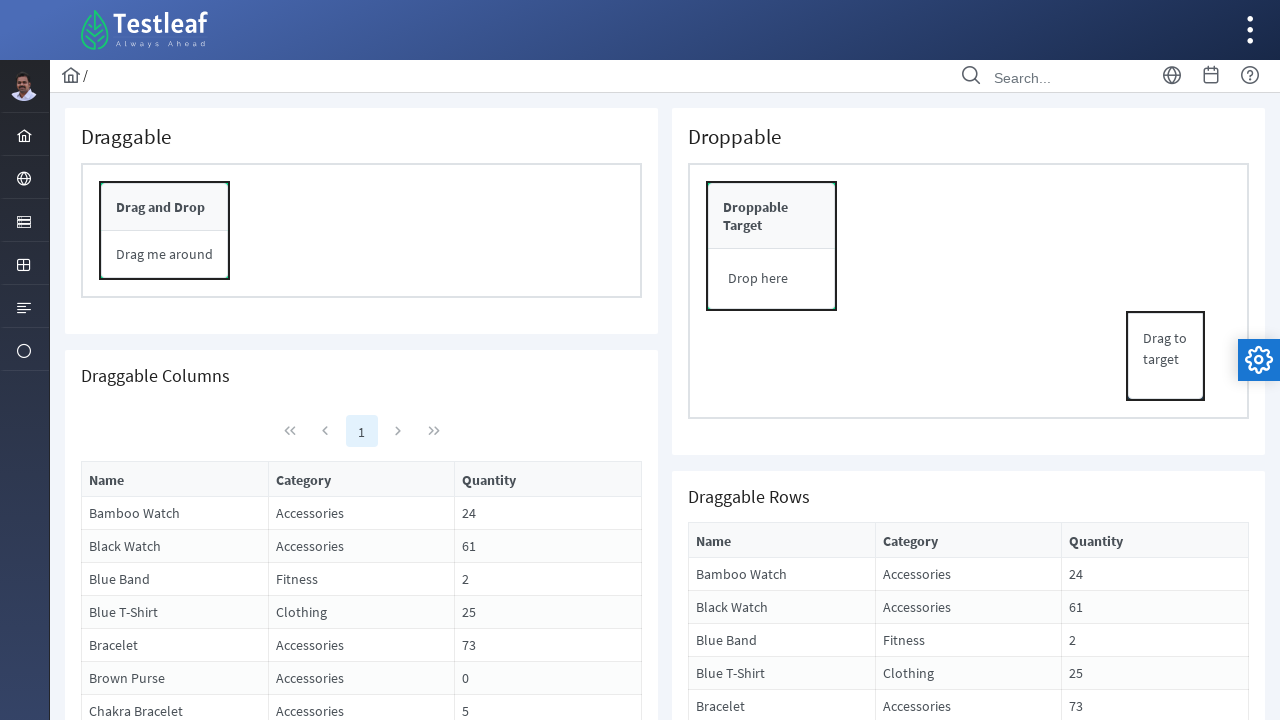

Located the draggable panel element
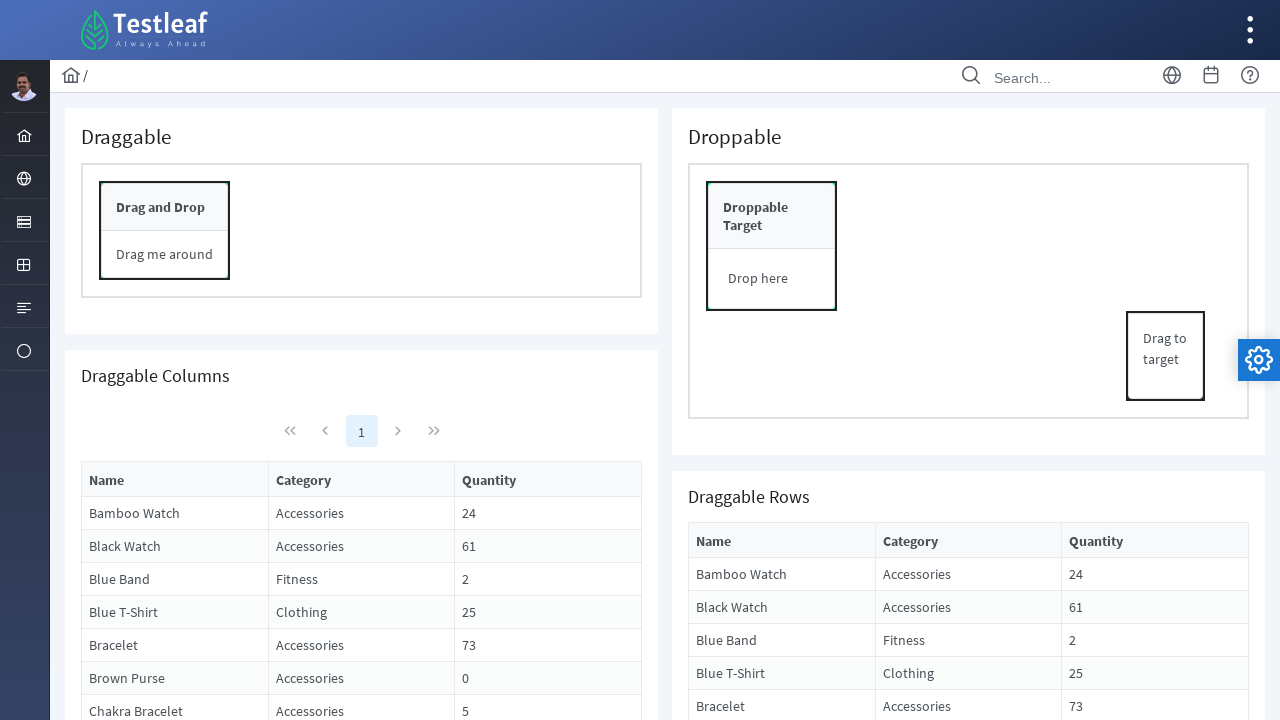

Draggable panel element became visible
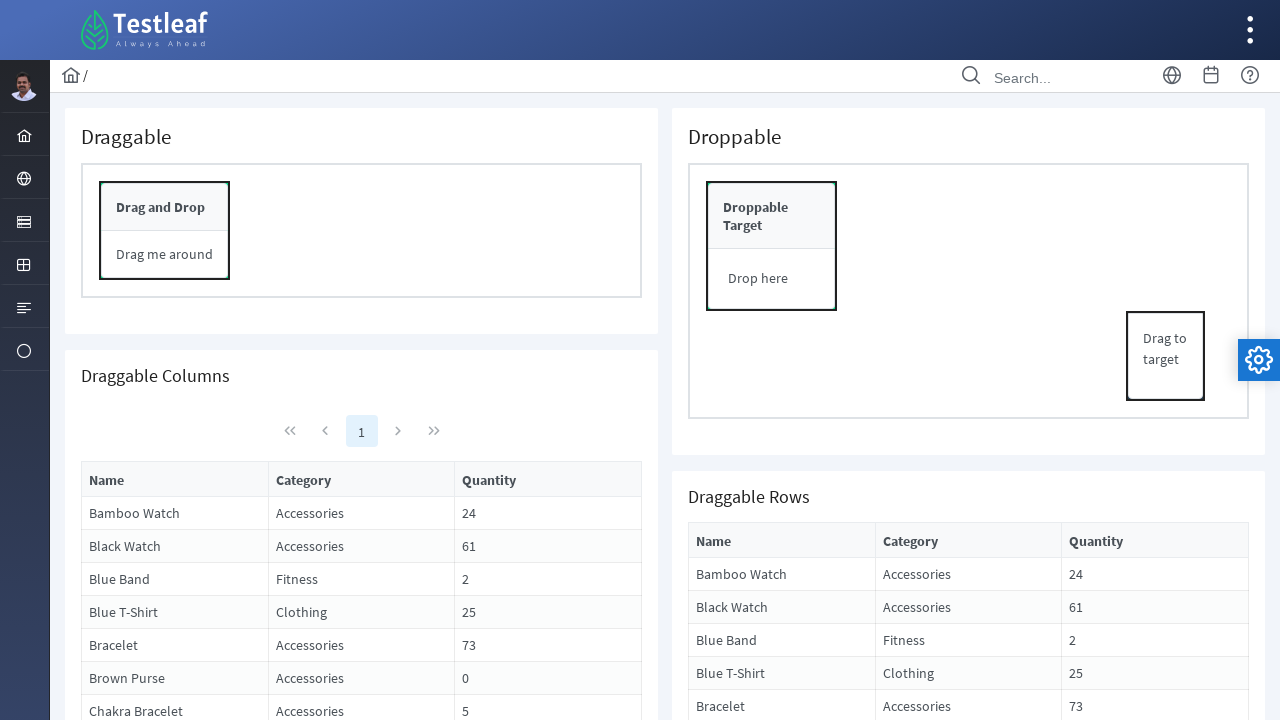

Retrieved bounding box of panel element
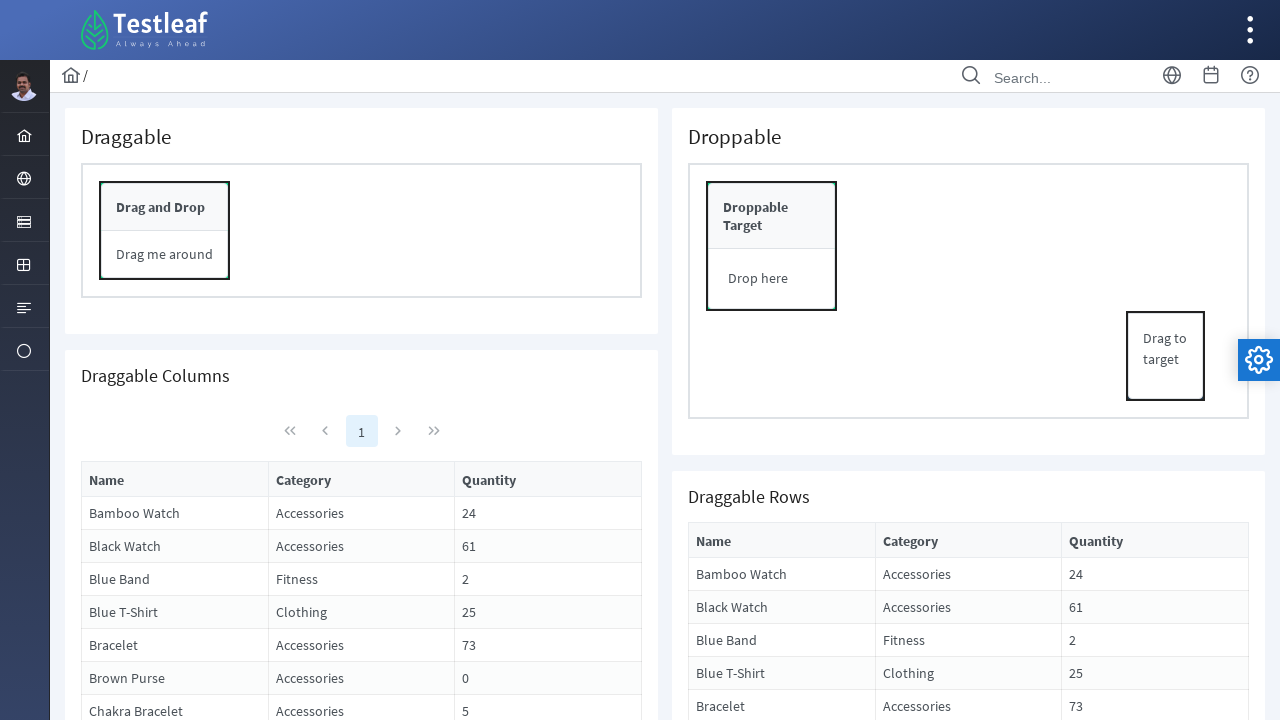

Dragged panel element 20px right and 20px down to new position at (186, 228)
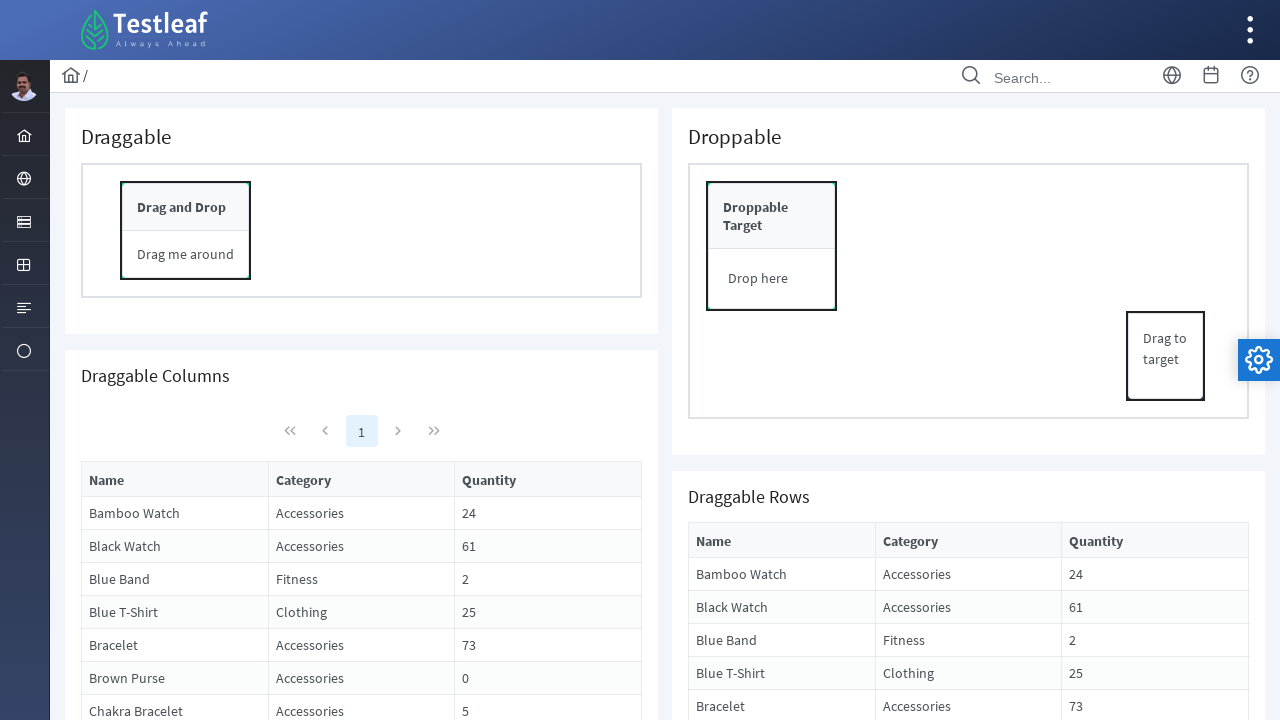

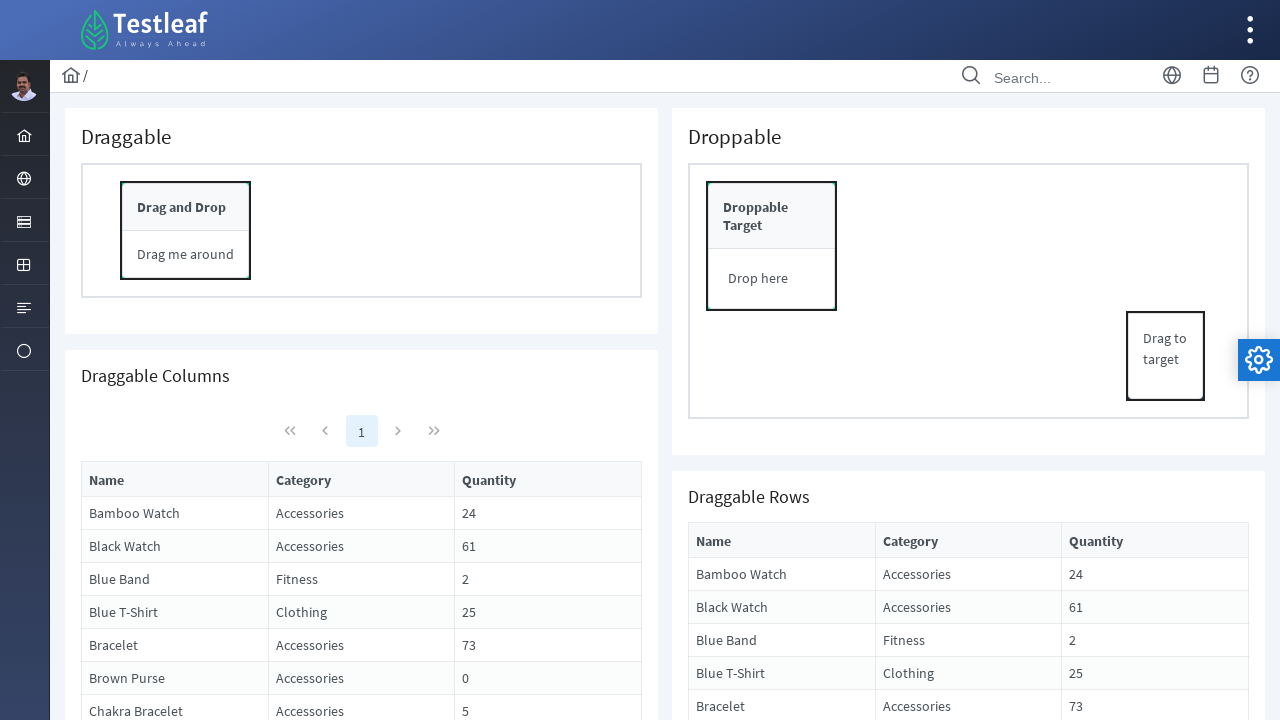